Tests opting out of A/B tests by adding an opt-out cookie before visiting the A/B test page, then navigating to verify the page shows "No A/B Test"

Starting URL: http://the-internet.herokuapp.com

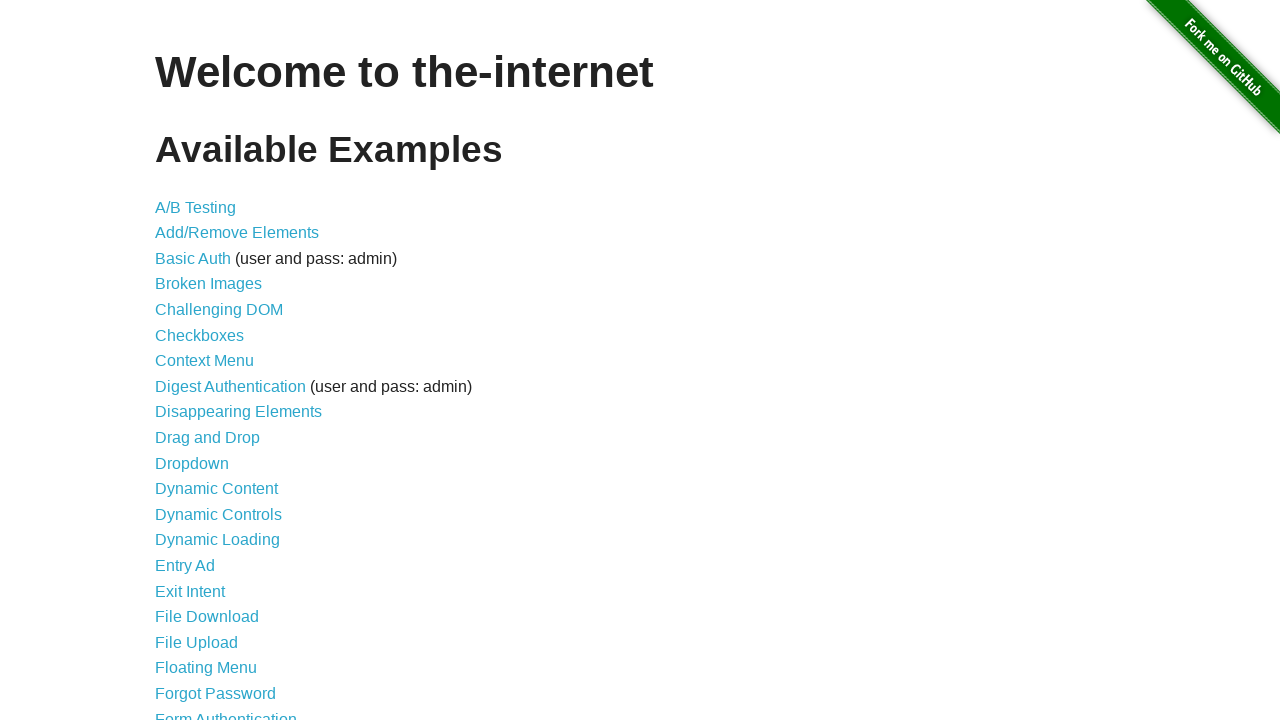

Added optimizelyOptOut cookie to opt out of A/B tests
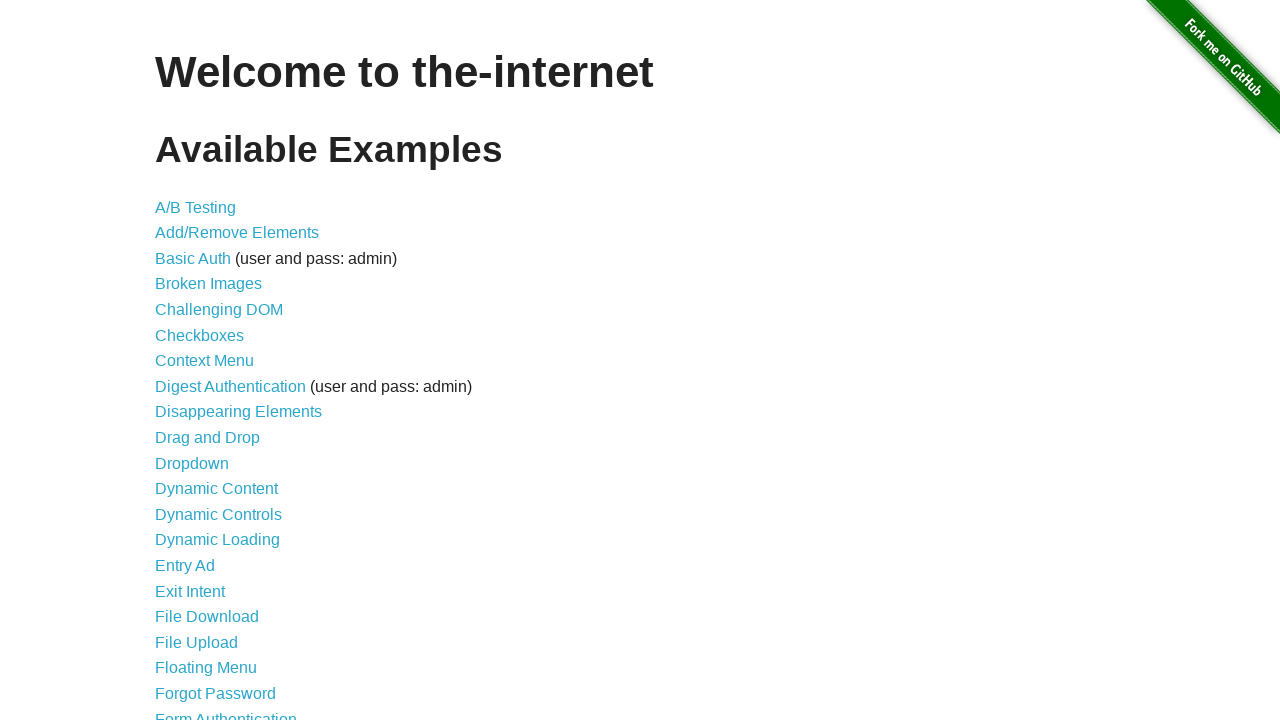

Navigated to A/B test page
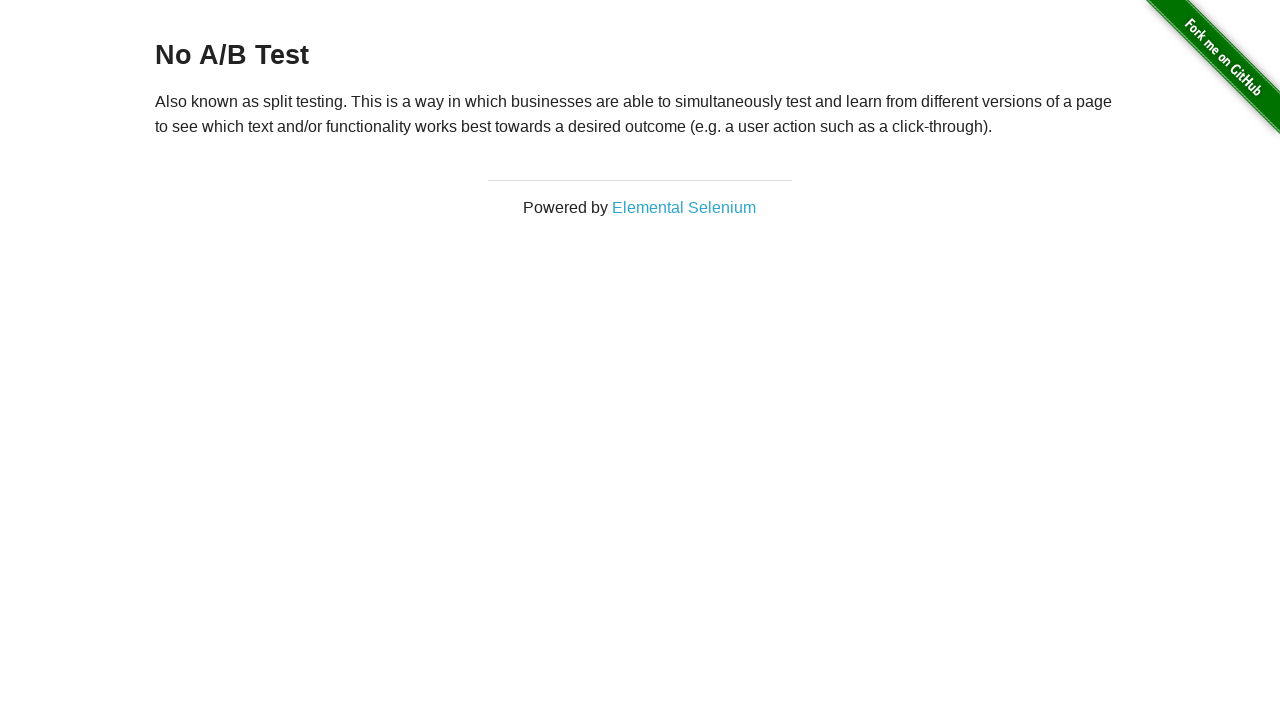

A/B test page heading loaded and verified
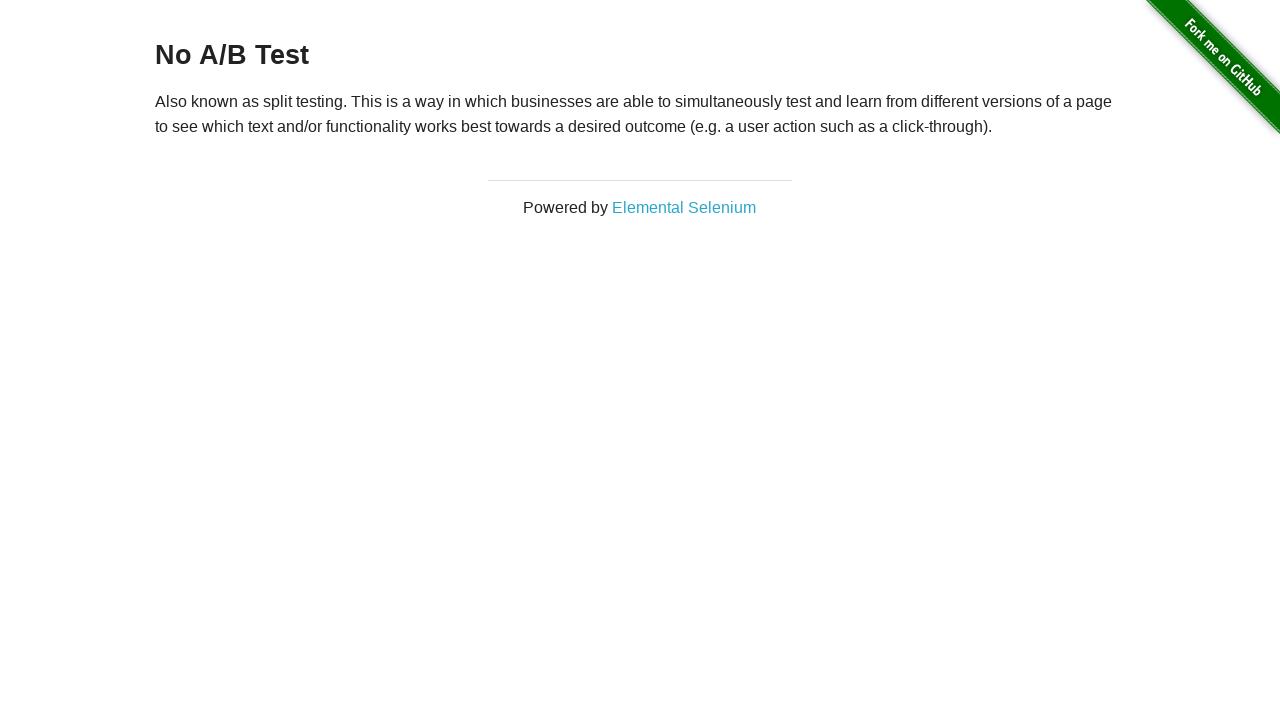

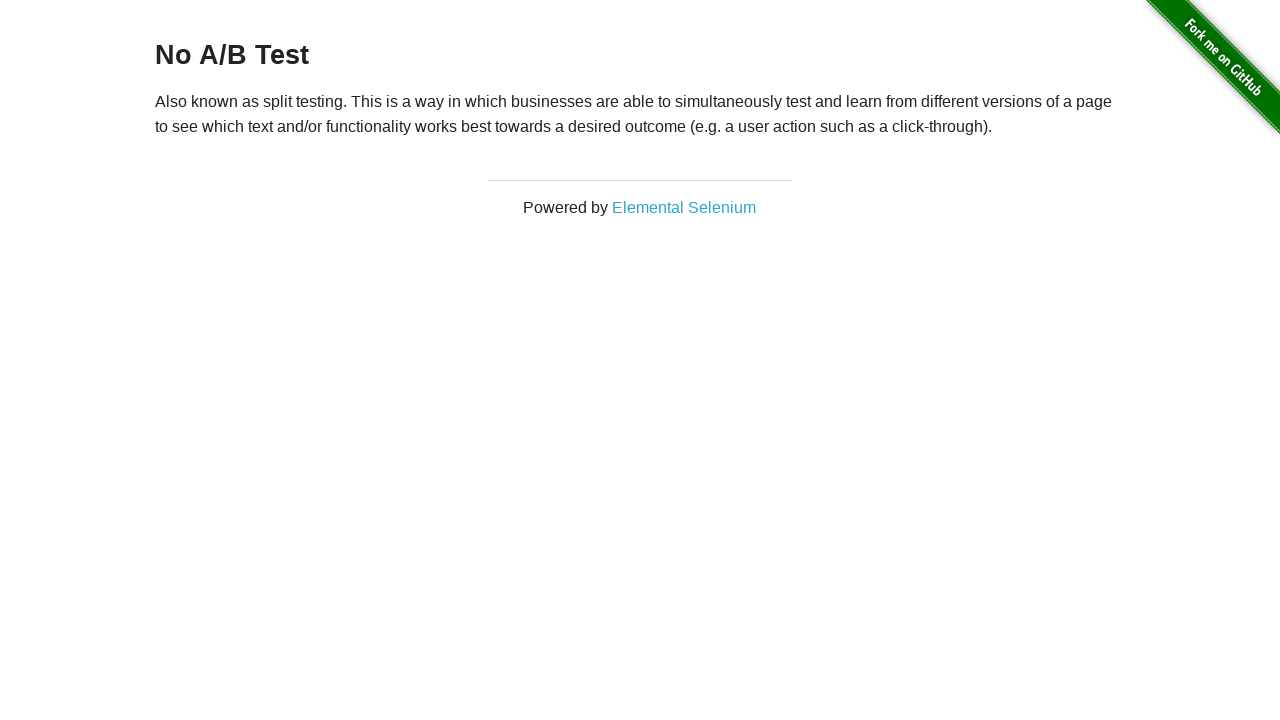